Opens a new tab, switches to it, verifies content, and switches back

Starting URL: https://demoqa.com/browser-windows

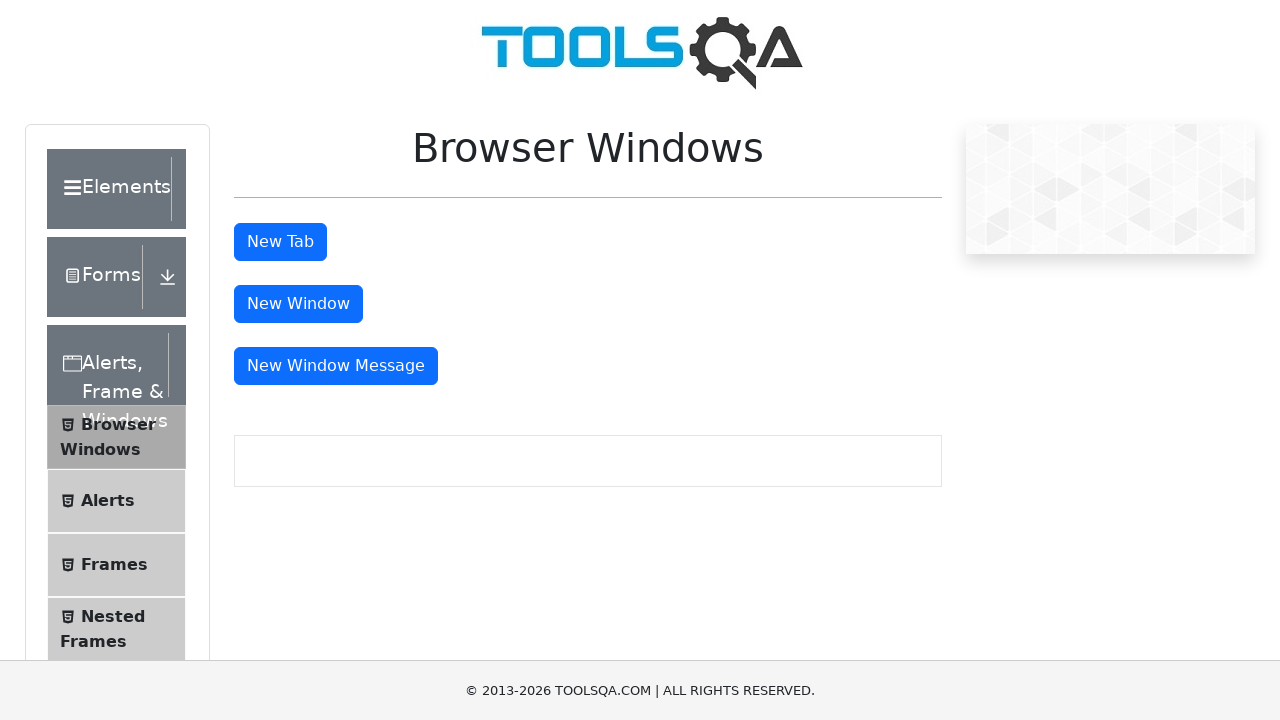

Clicked button to open new tab at (280, 242) on #tabButton
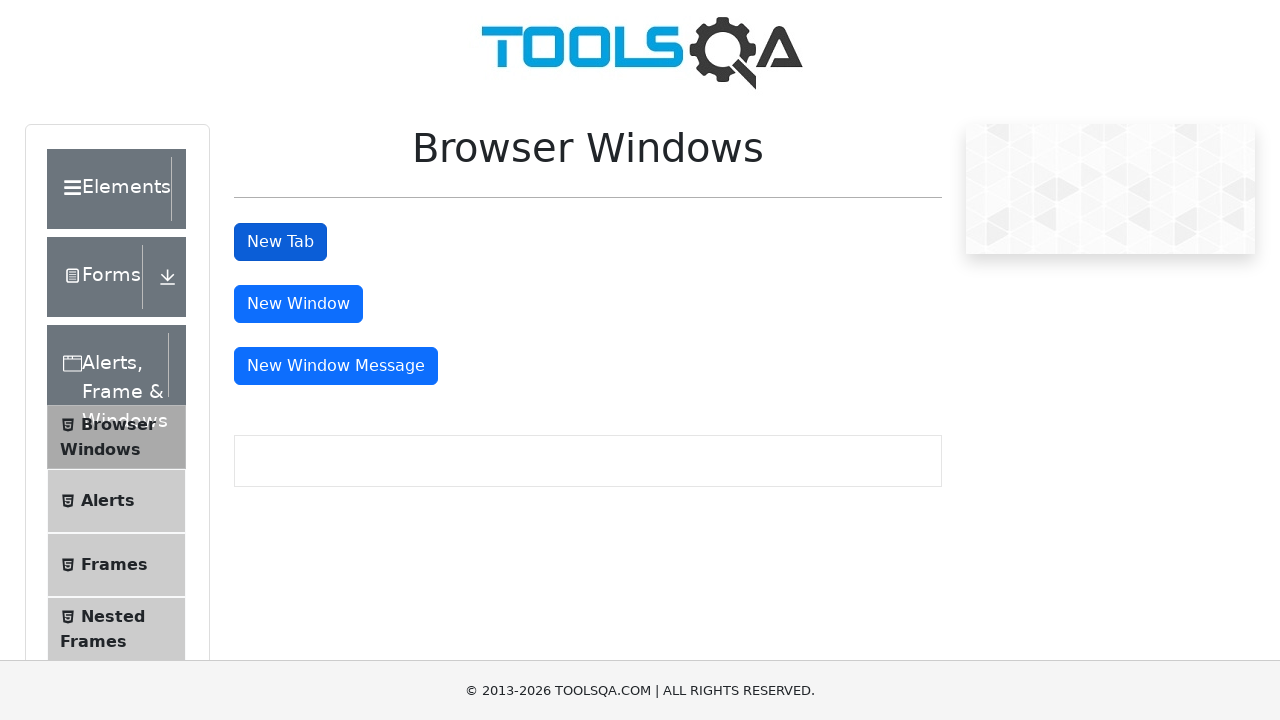

New tab opened and captured
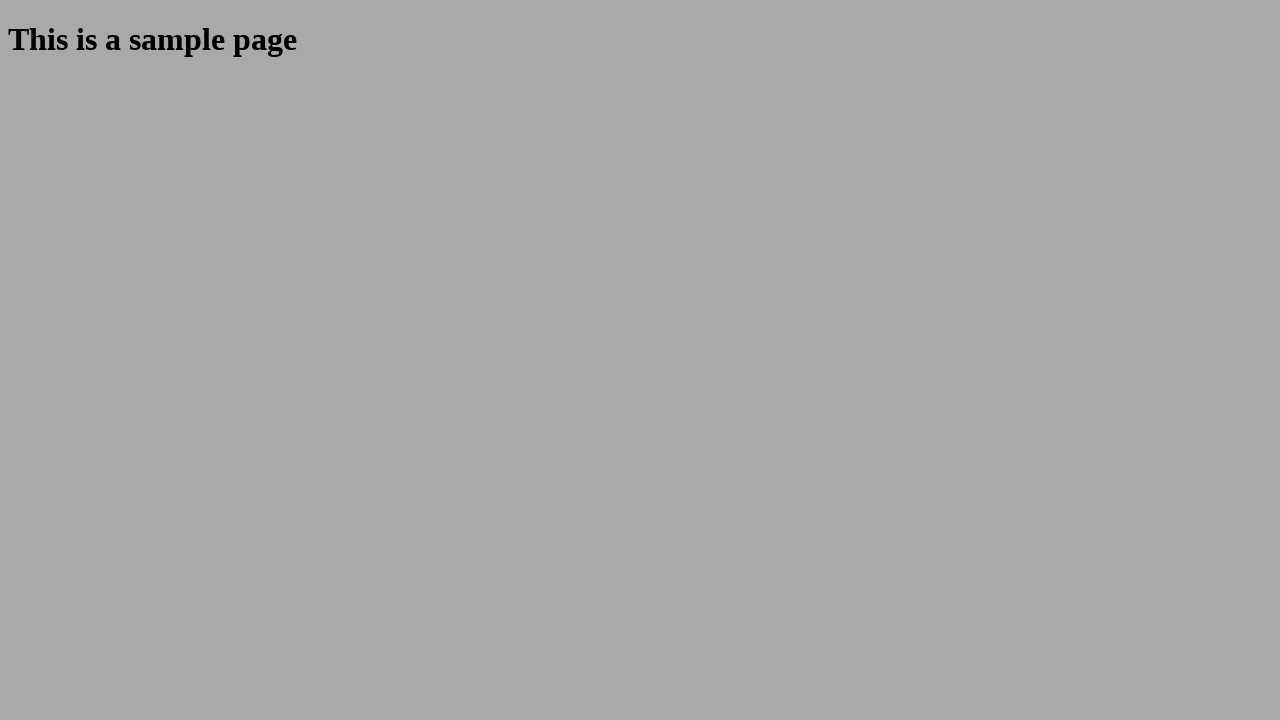

Retrieved heading text from new tab: 'This is a sample page'
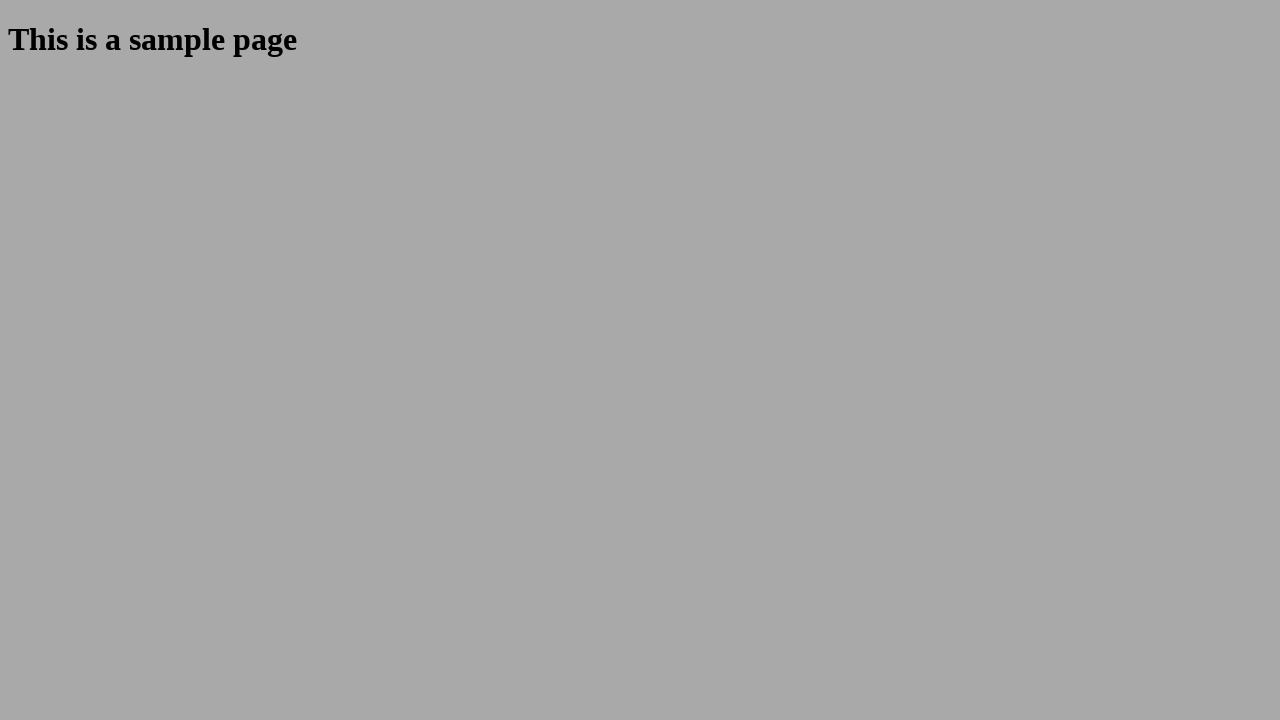

Verified heading text matches expected value
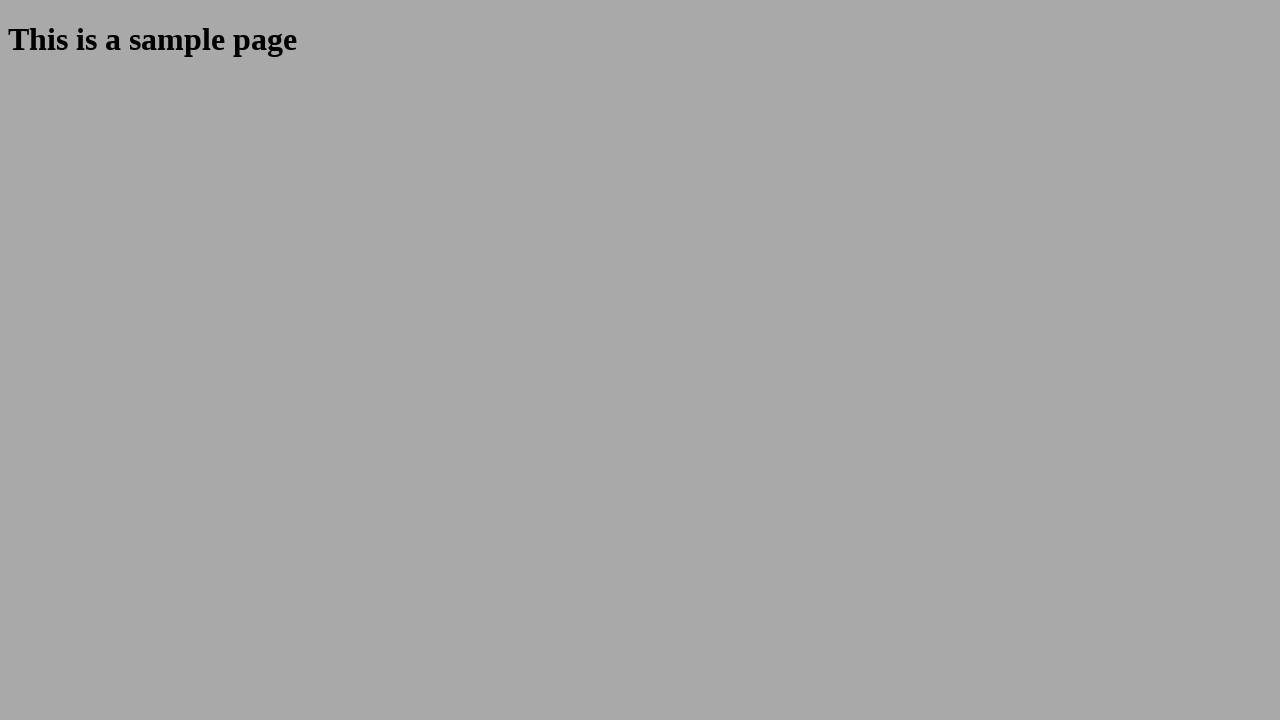

Closed new tab and switched back to original tab
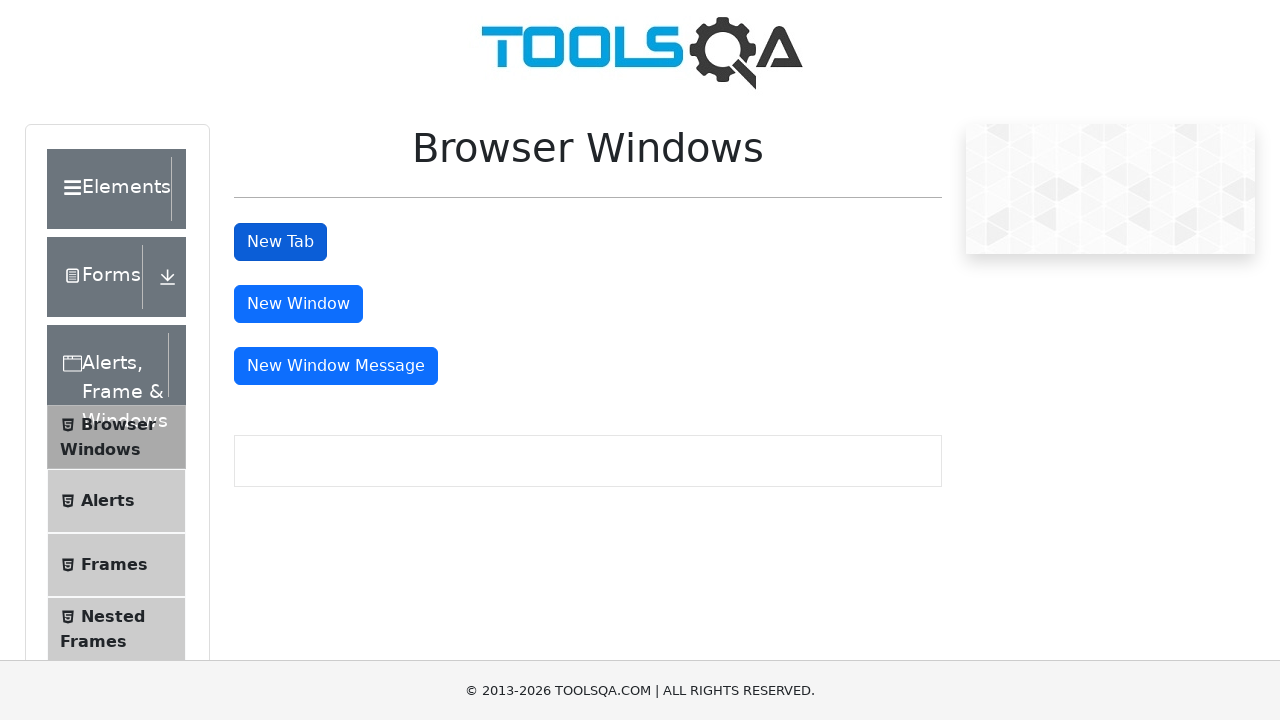

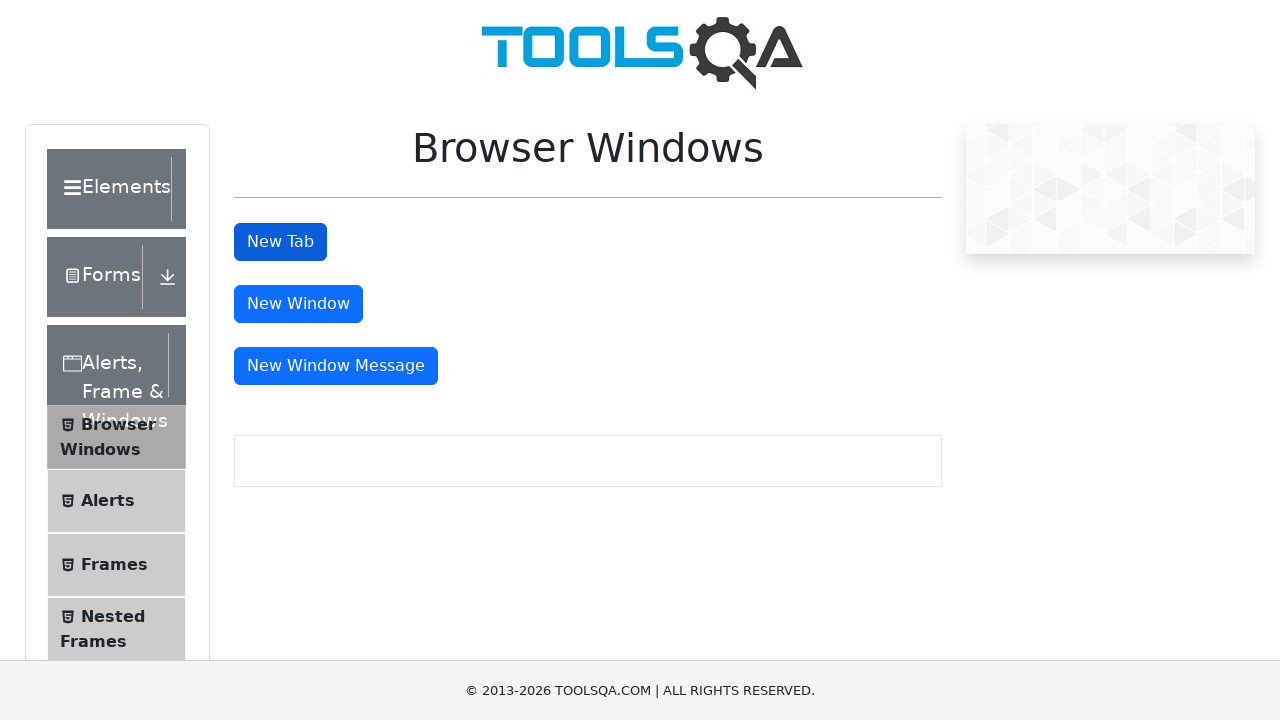